Navigates to the OrangeHRM demo site's main page

Starting URL: https://opensource-demo.orangehrmlive.com/

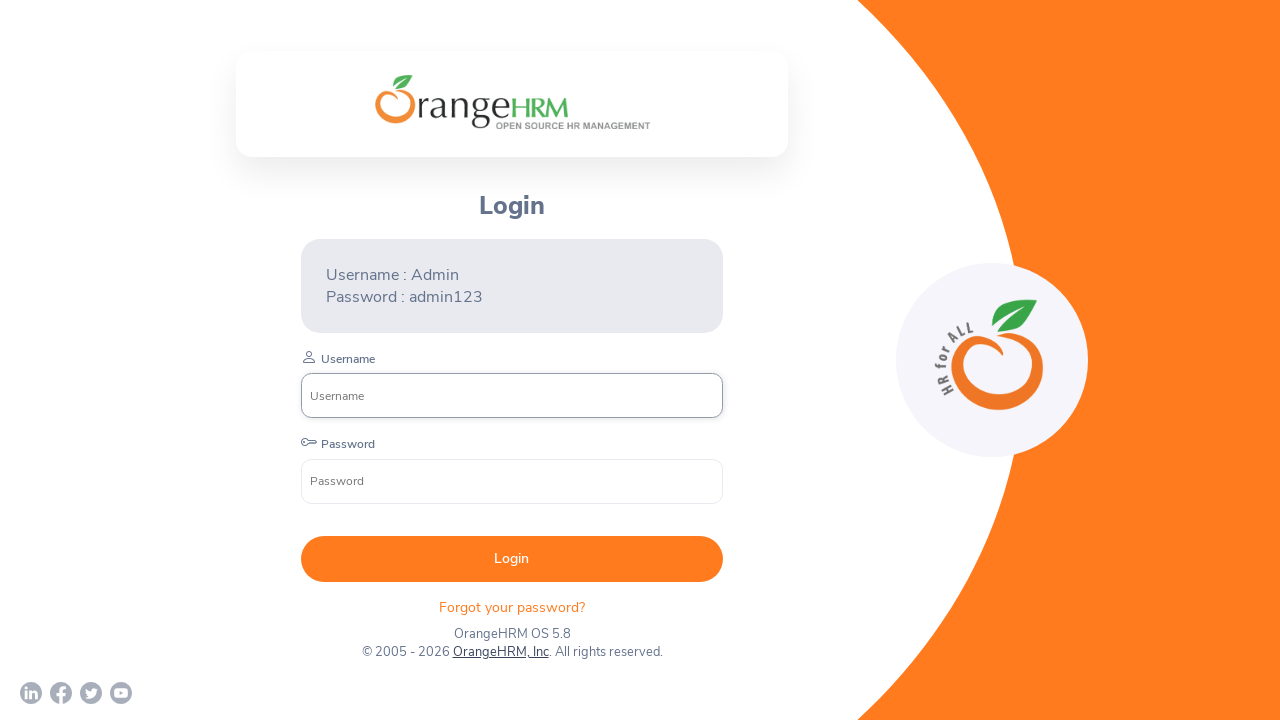

Navigated to OrangeHRM demo site main page
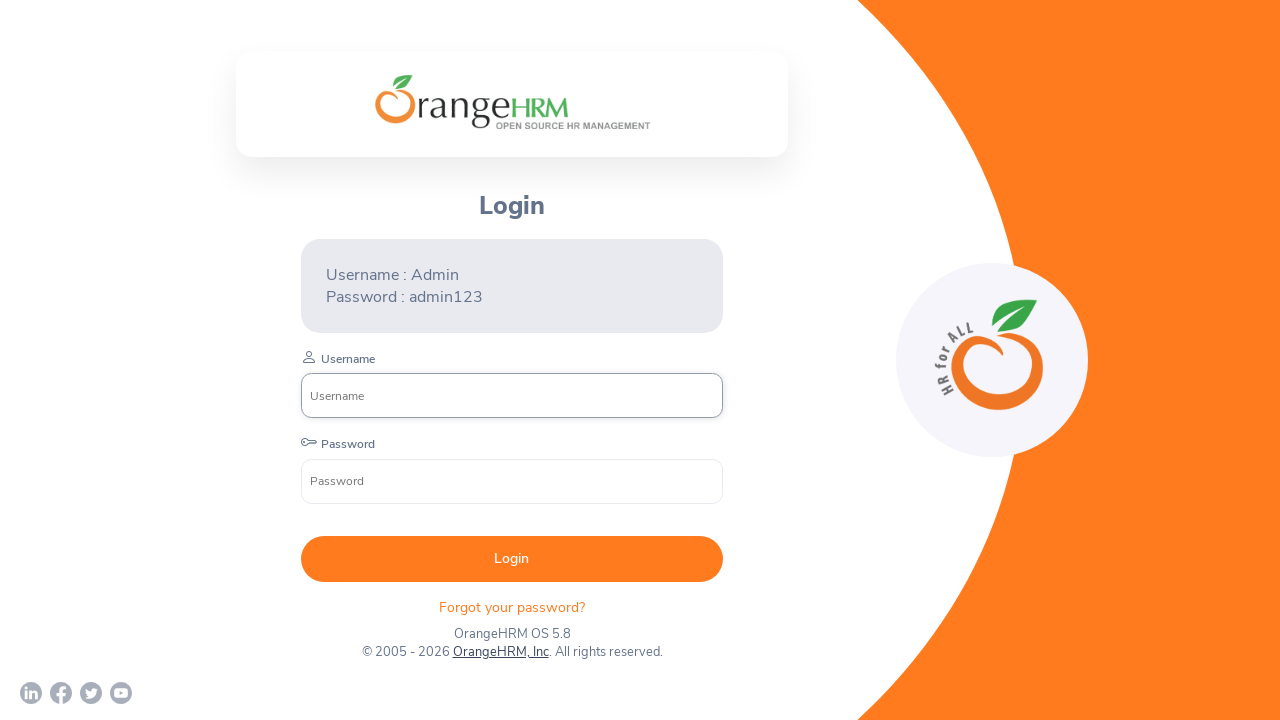

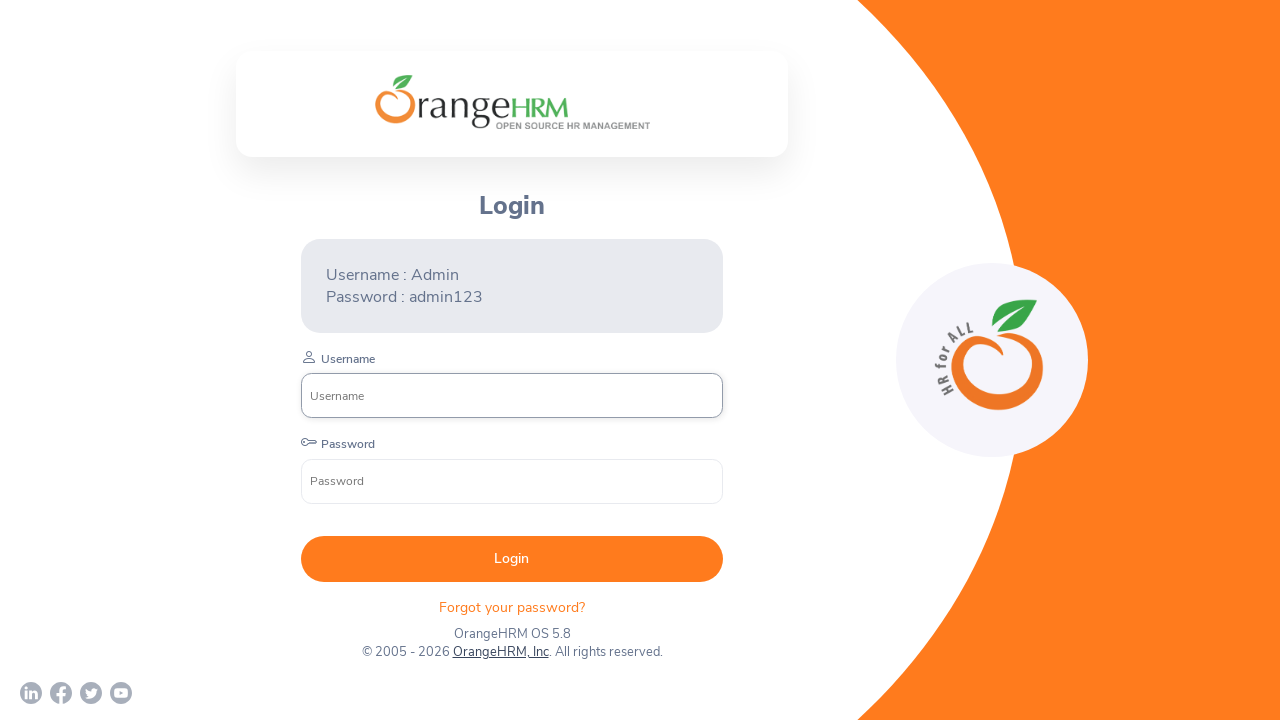